Fills only the name field in the contact form and submits to verify that validation errors are shown for the remaining required fields.

Starting URL: https://parabank.parasoft.com/parabank/contact.htm

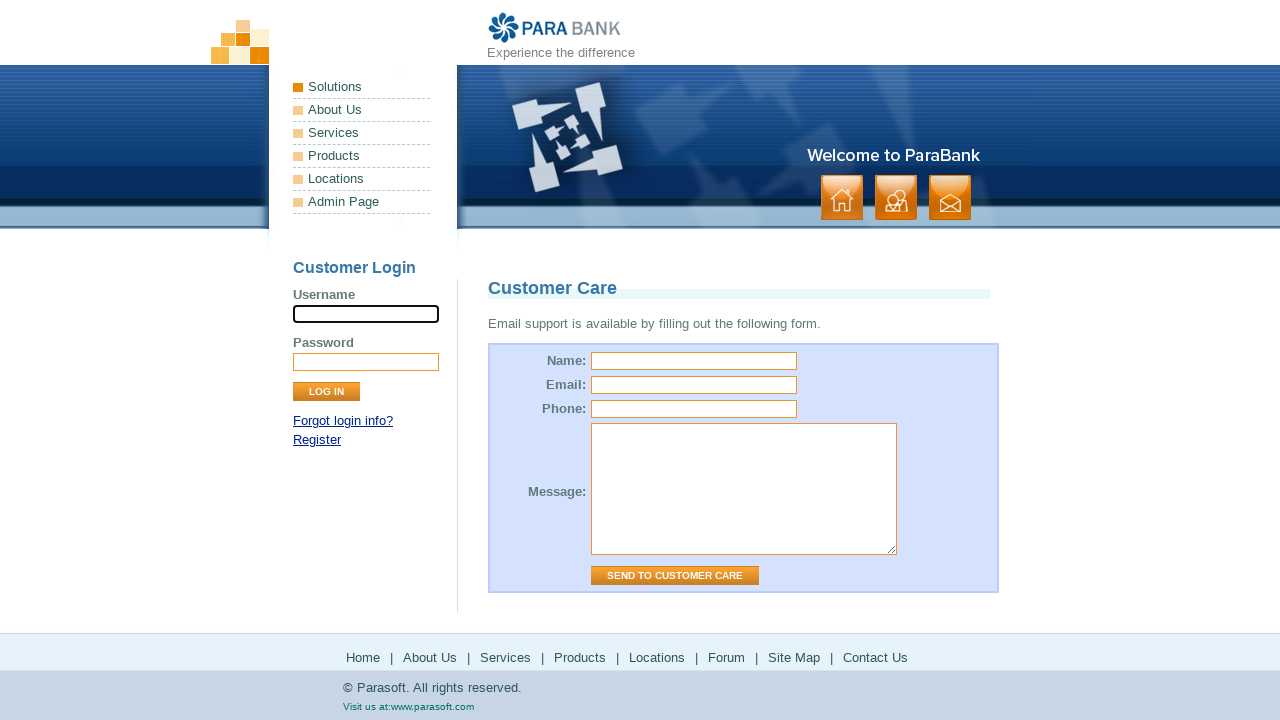

Contact form page loaded and network idle
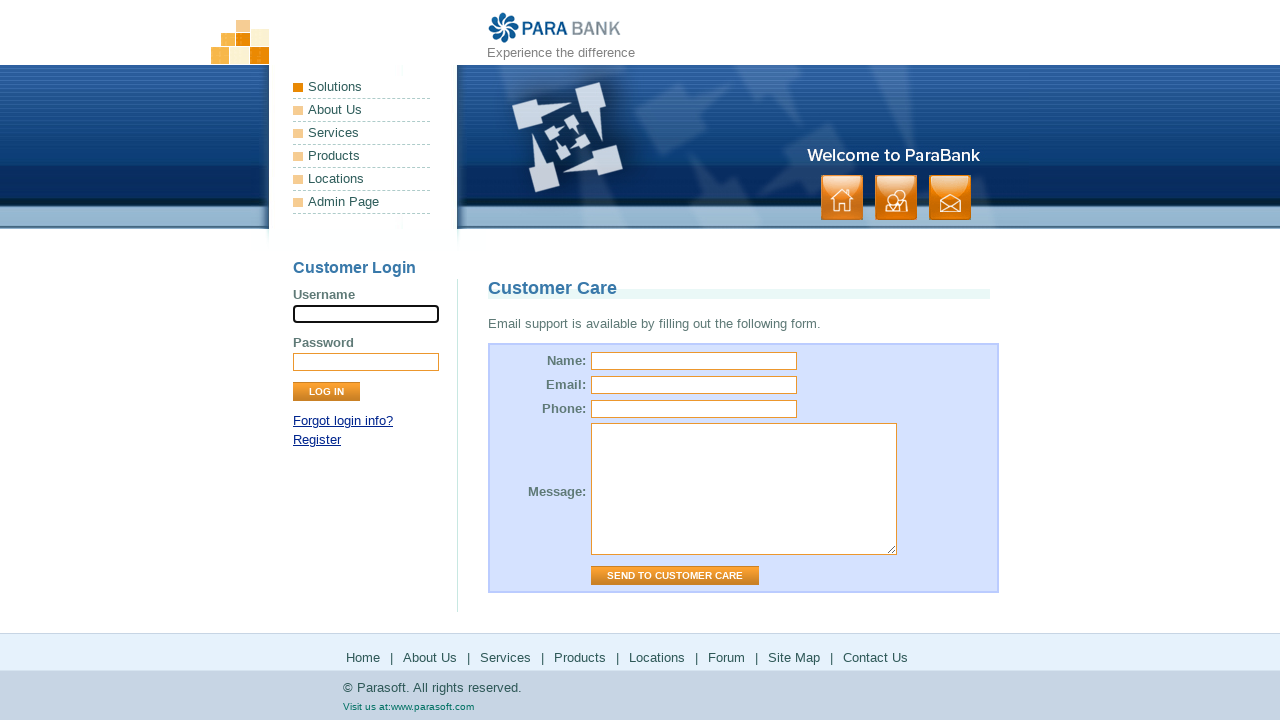

Filled name field with 'Test User' on input[name="name"]
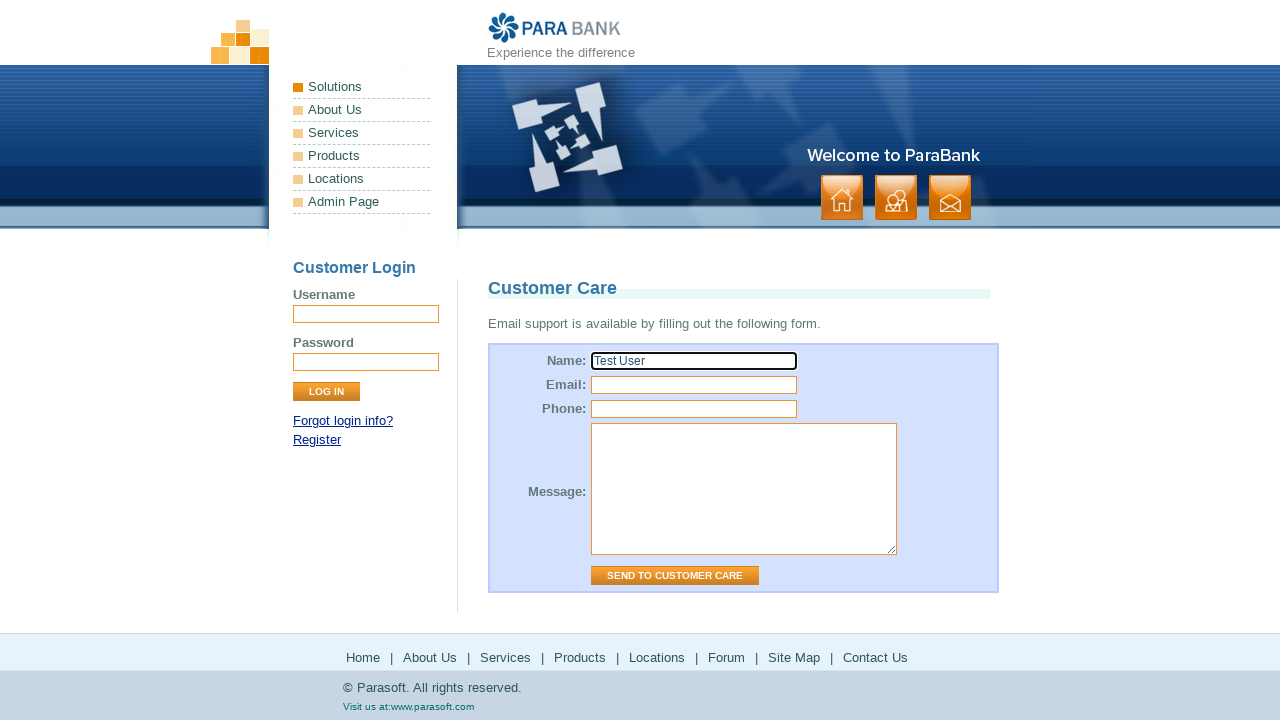

Clicked 'Send to Customer Care' button to submit form with partial data at (675, 576) on input[value="Send to Customer Care"]
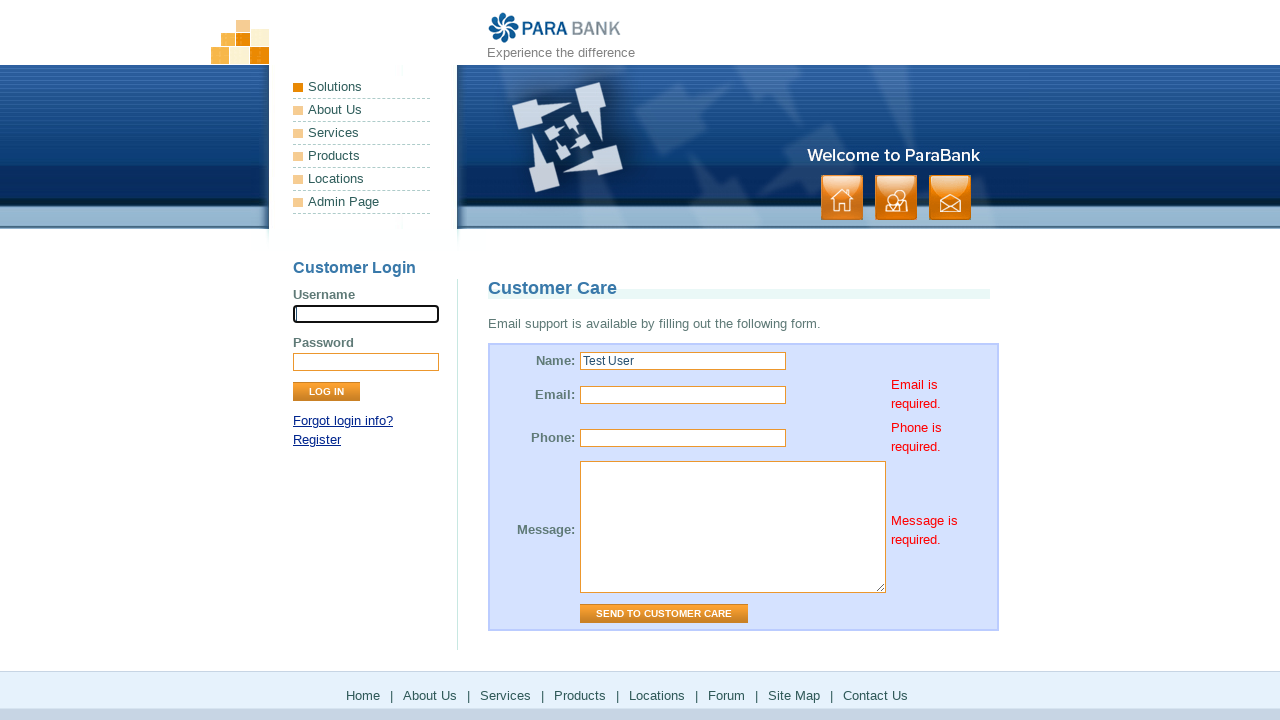

Waited 1 second for validation errors to appear
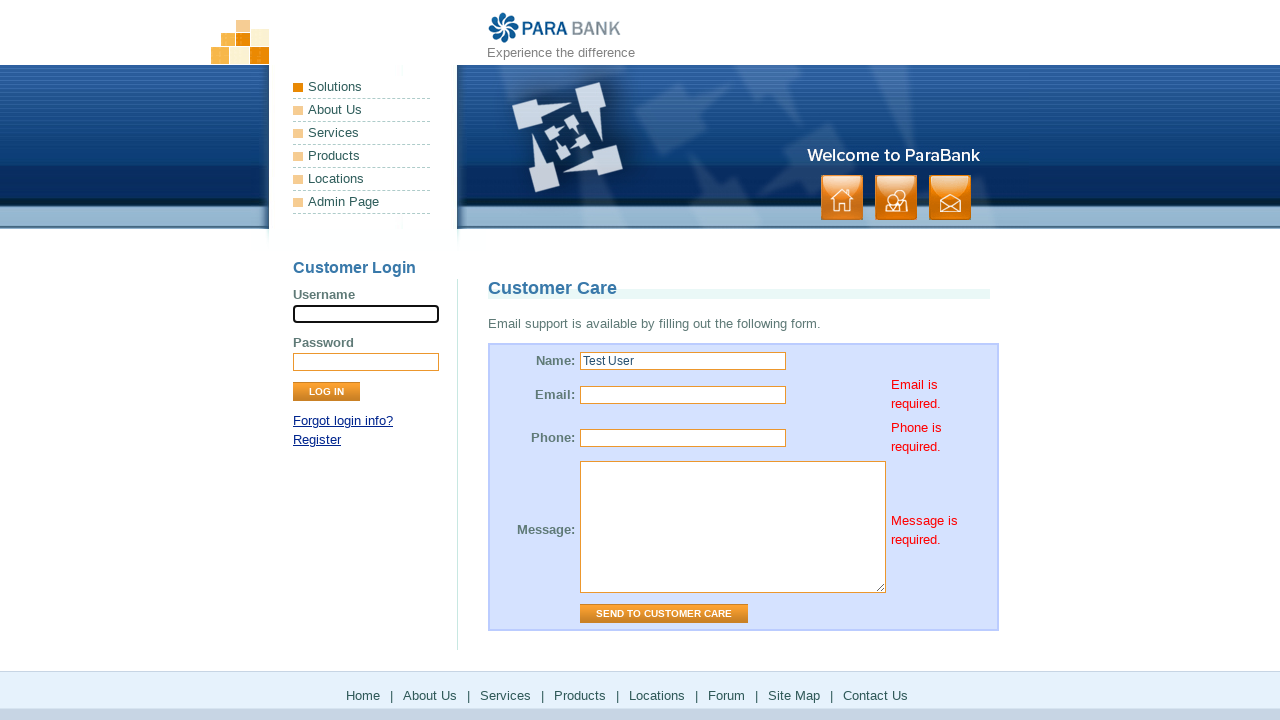

Validation error 'Email is required.' is visible
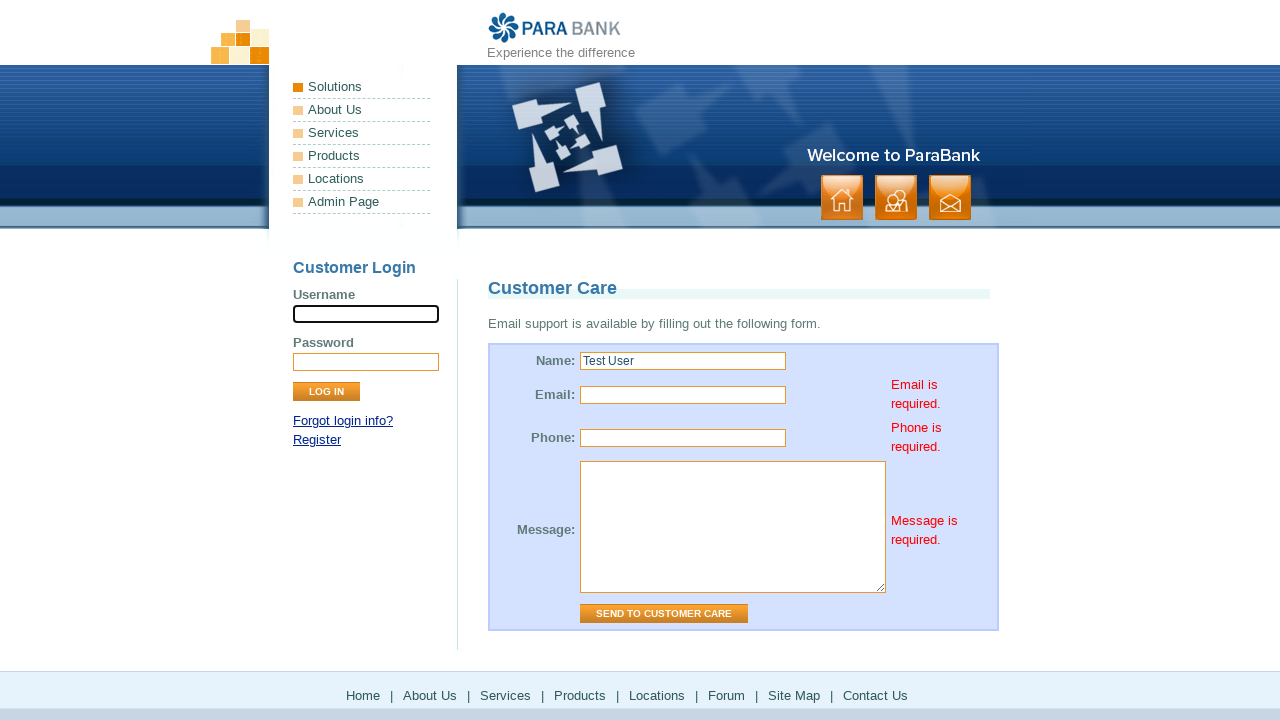

Validation error 'Phone is required.' is visible
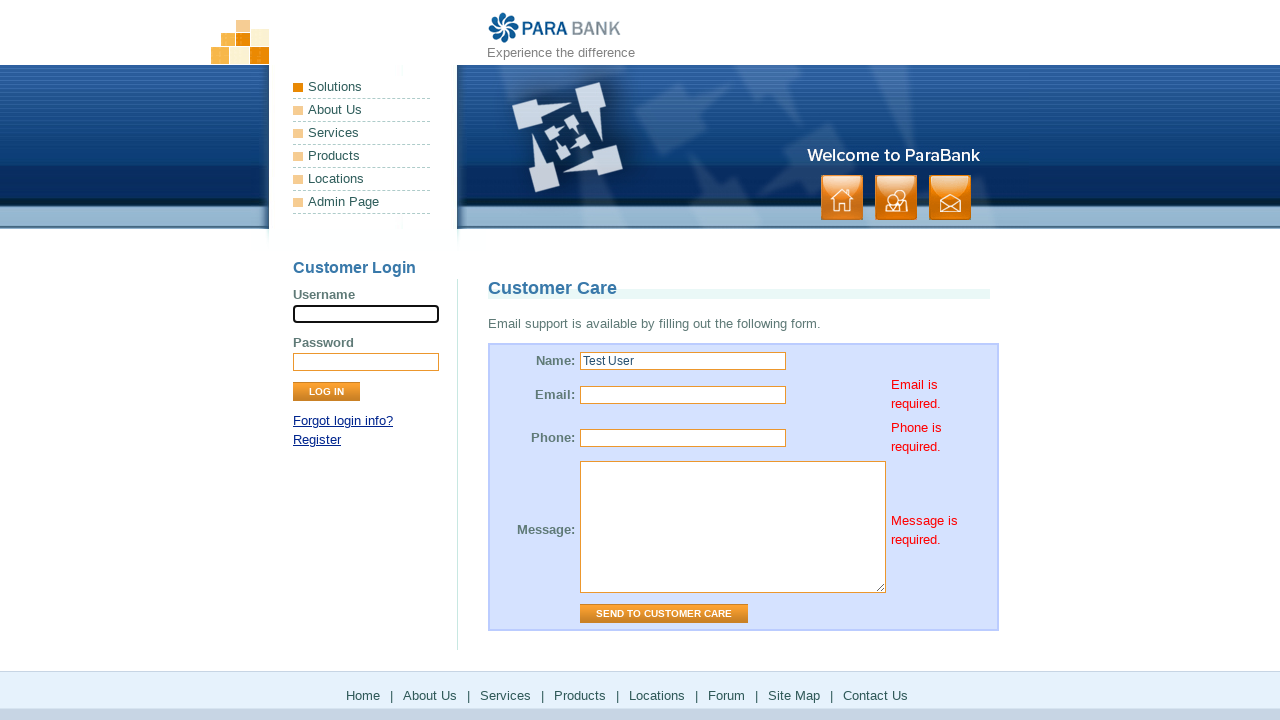

Validation error 'Message is required.' is visible
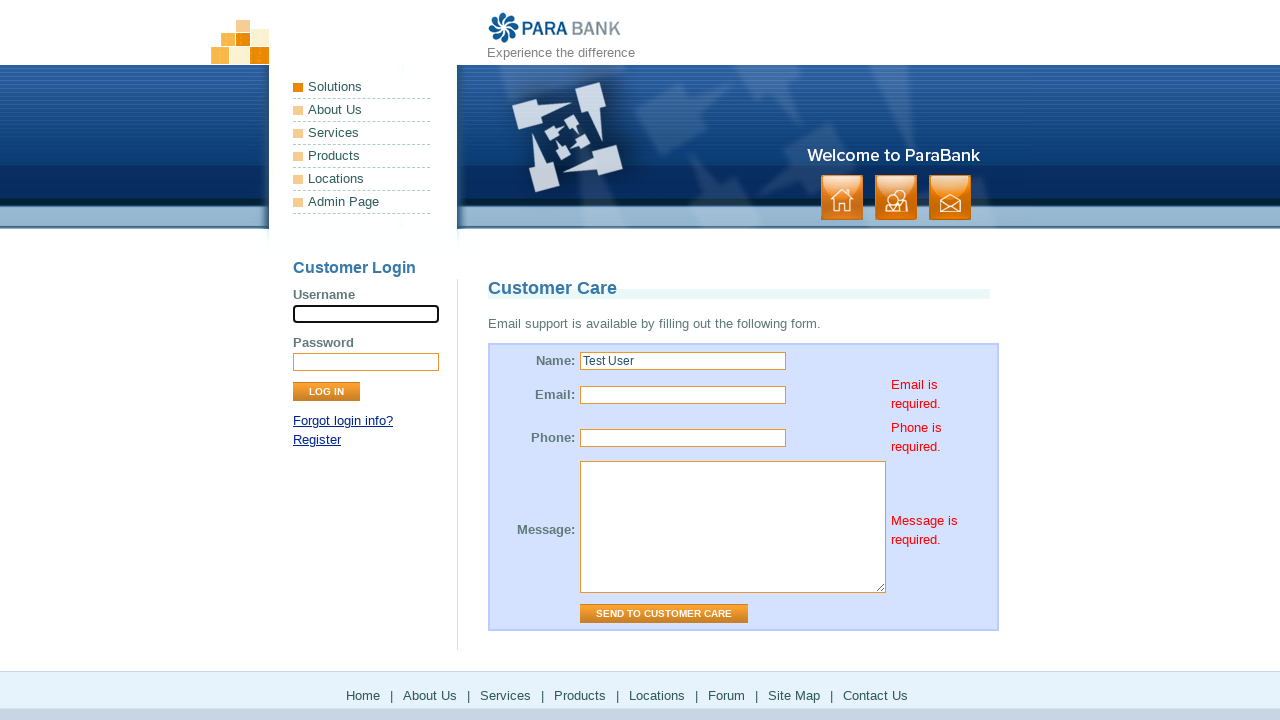

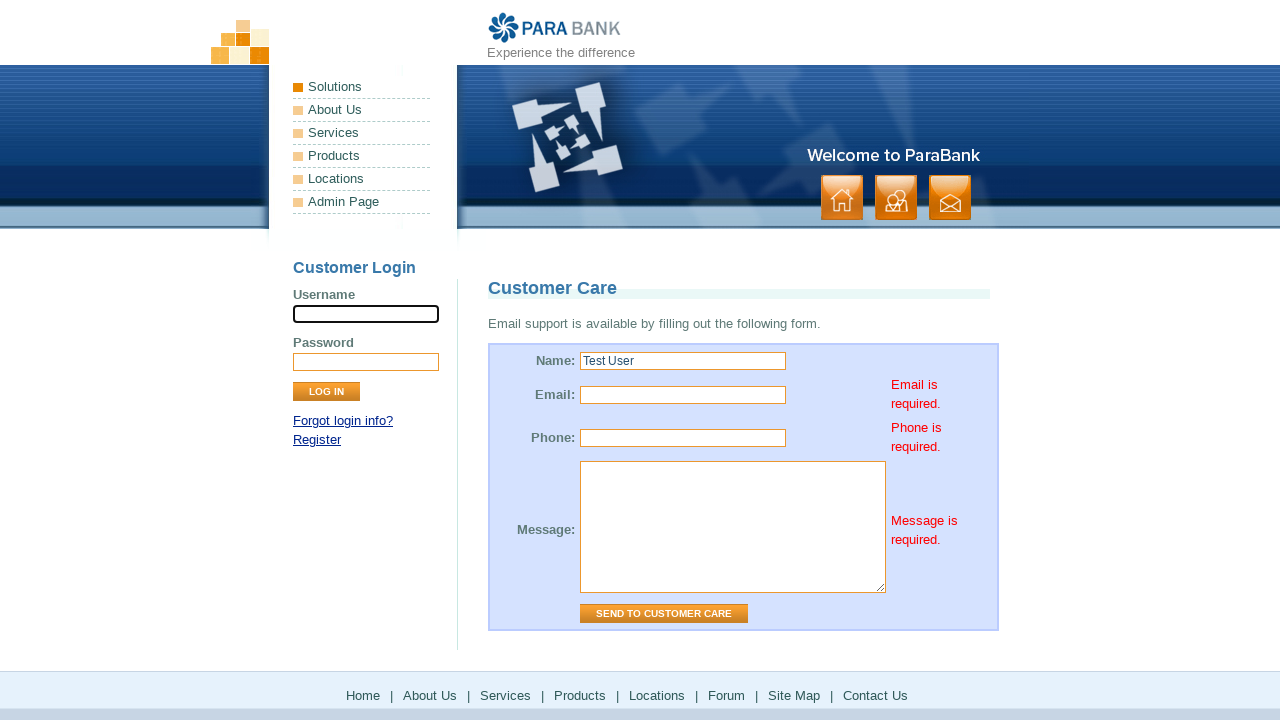